Tests user registration flow on a hotel booking website by filling out the registration form with user details and creating a new account

Starting URL: https://hotel-testlab.coderslab.pl/en/

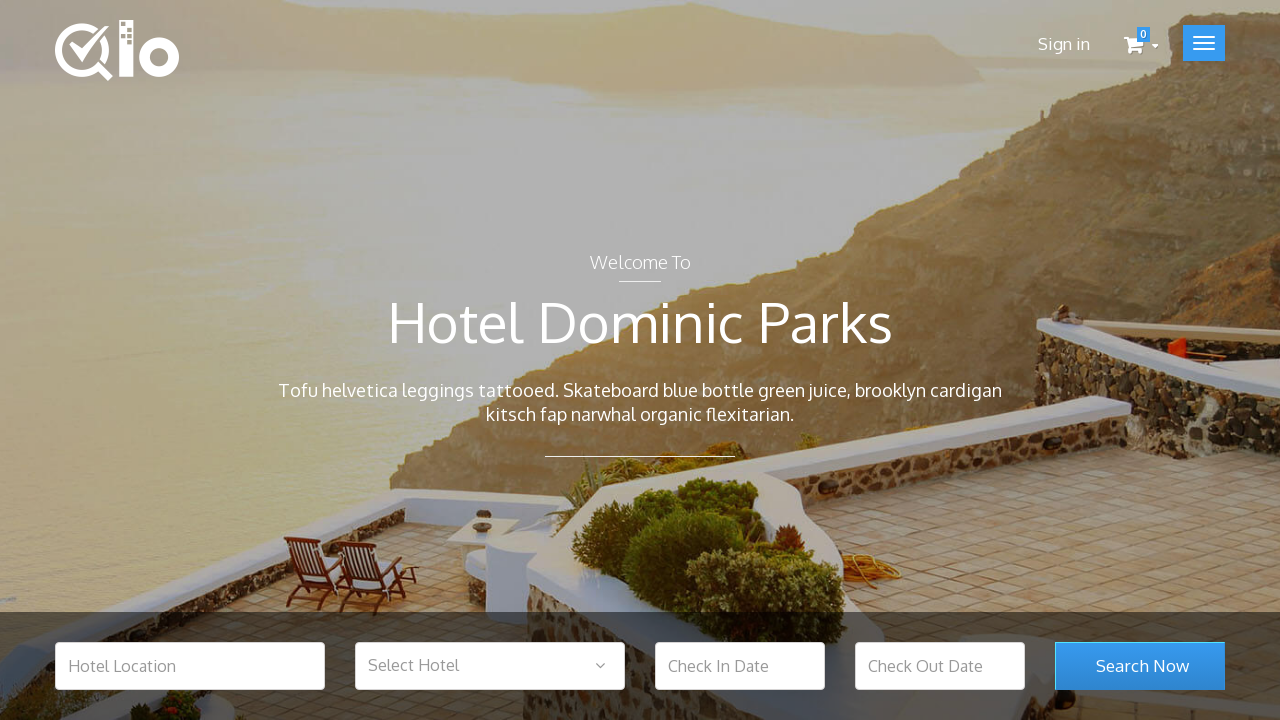

Clicked on user login link at (1064, 44) on .user_login
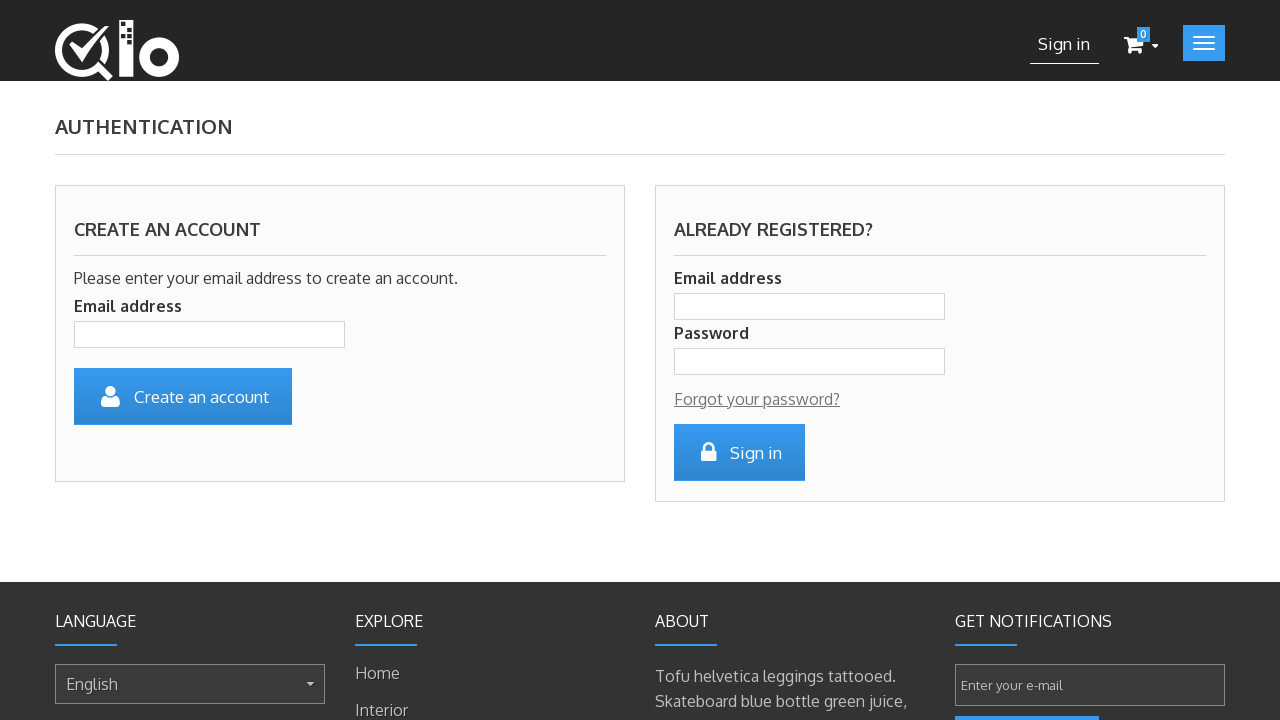

Filled email field with test339183218@test.com on .account_input
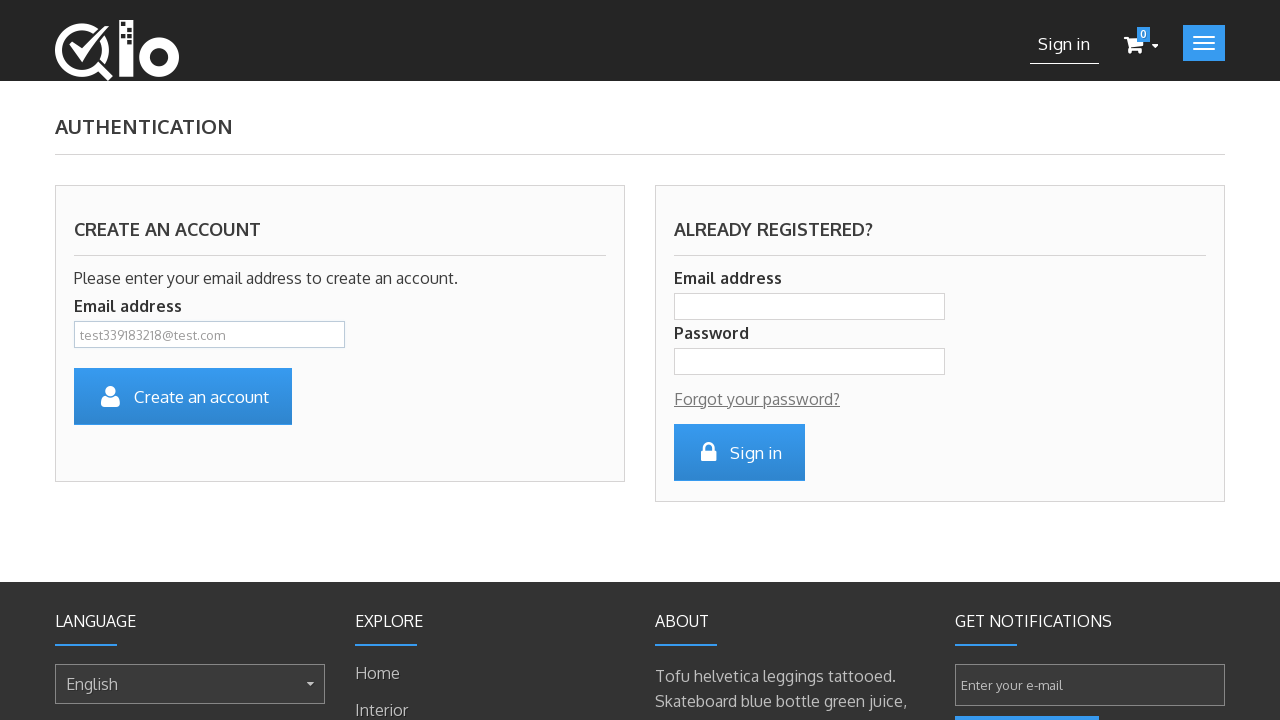

Clicked on user icon to proceed to registration form at (110, 396) on .icon-user
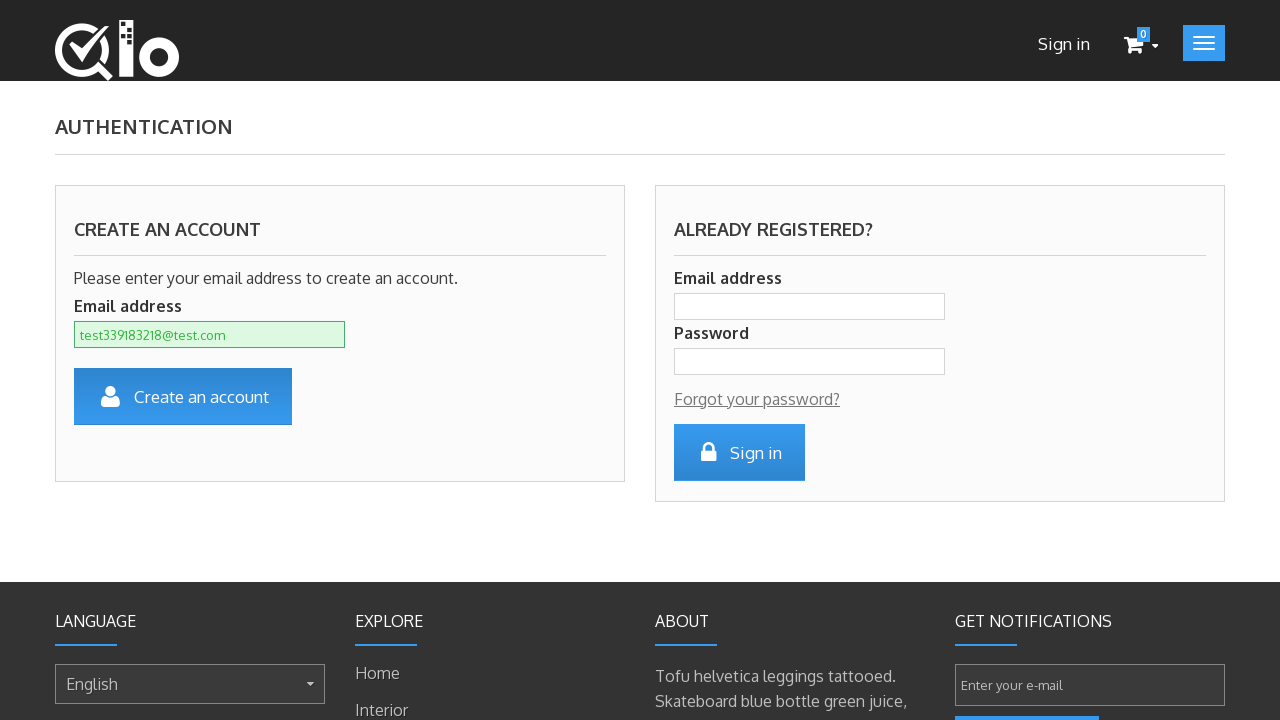

Selected title 'Mr.' at (93, 303) on label:has-text('Mr.')
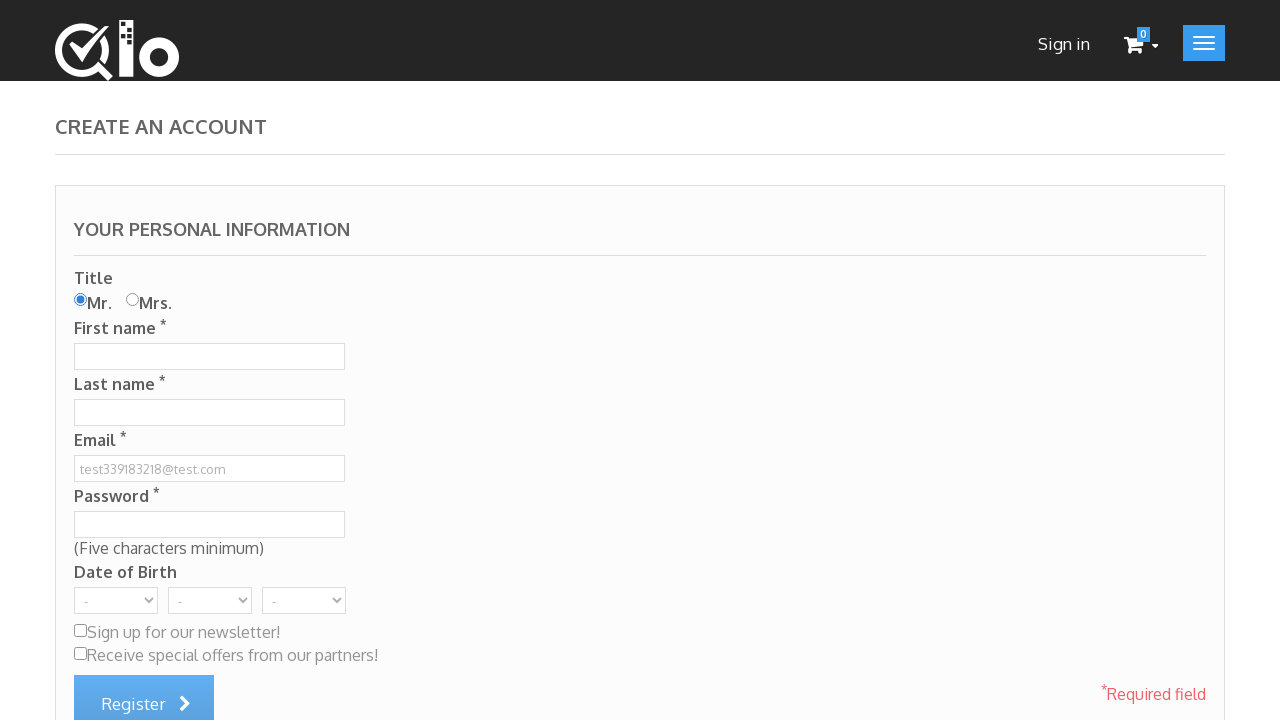

Filled first name with 'Petr' on #customer_firstname
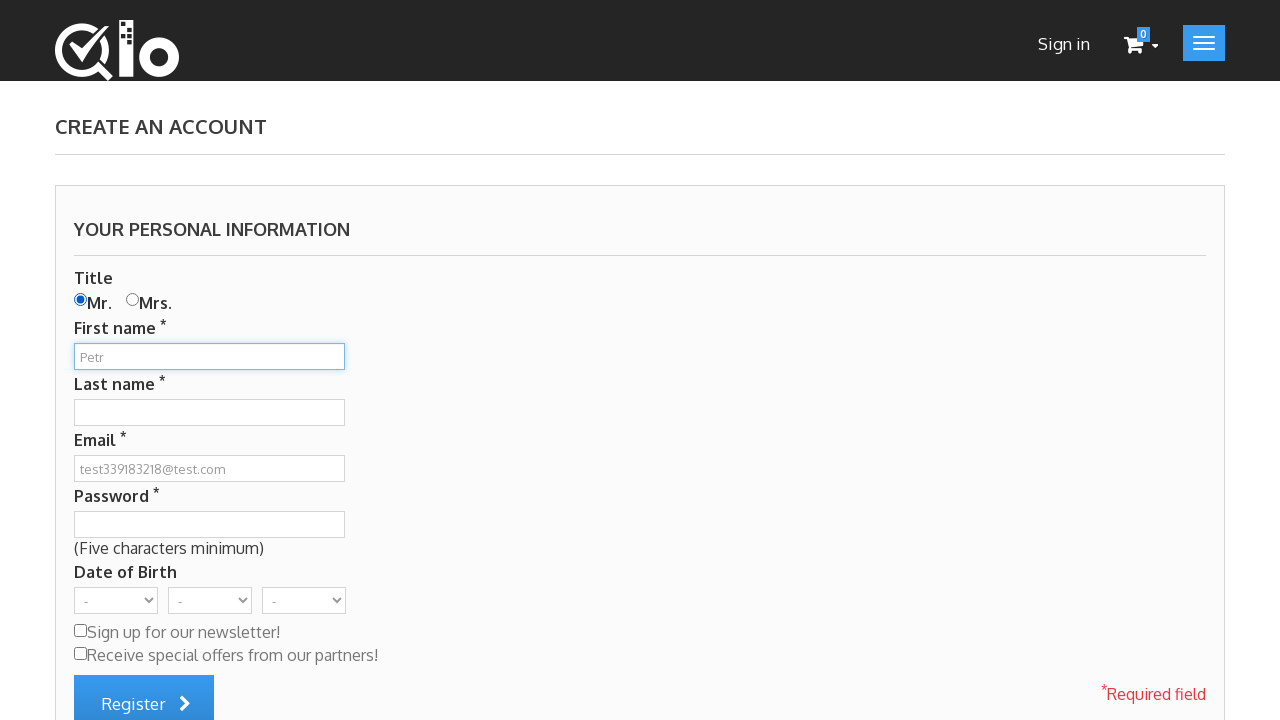

Filled last name with 'Pollak' on #customer_lastname
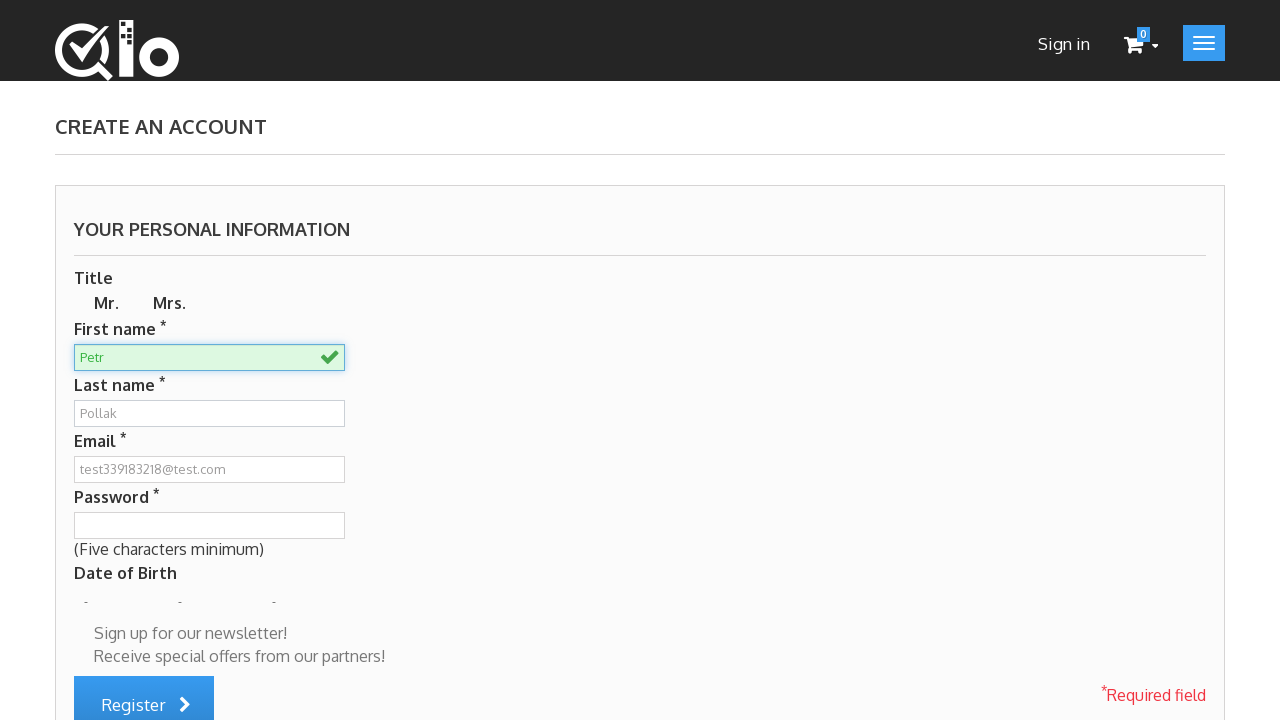

Filled password field on #passwd
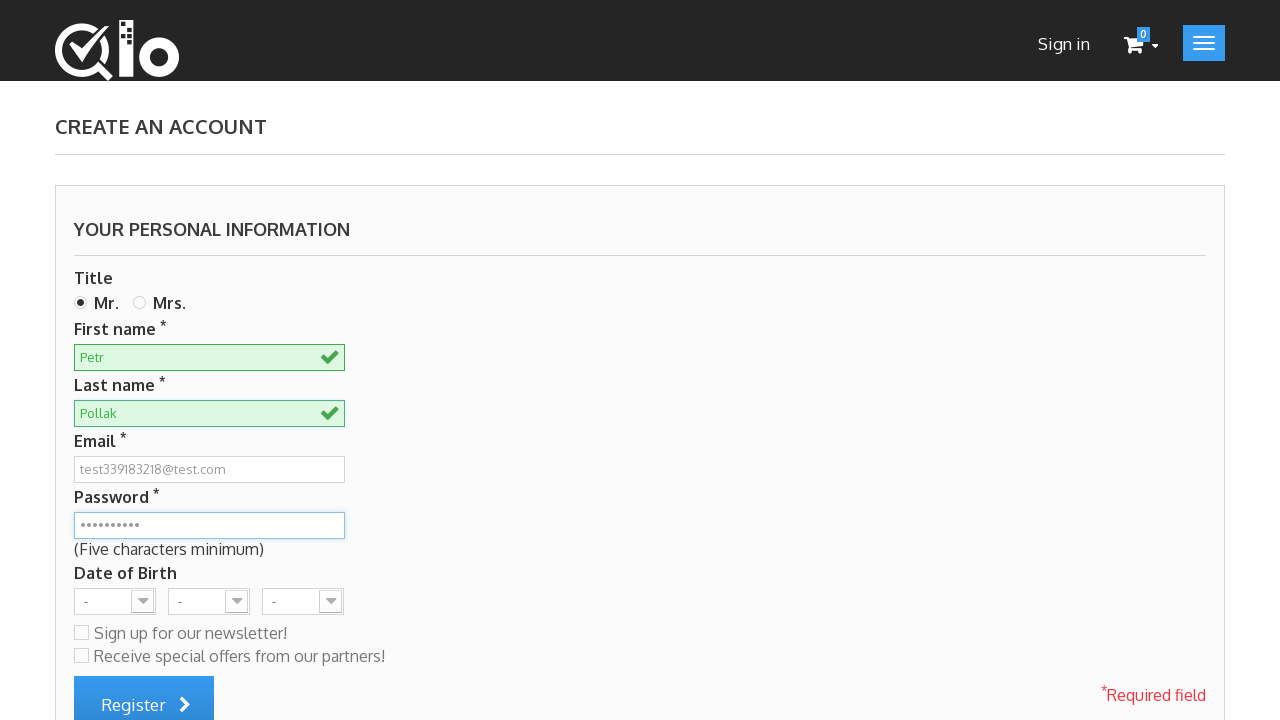

Clicked Register button to create new account at (144, 692) on button:has-text('Register')
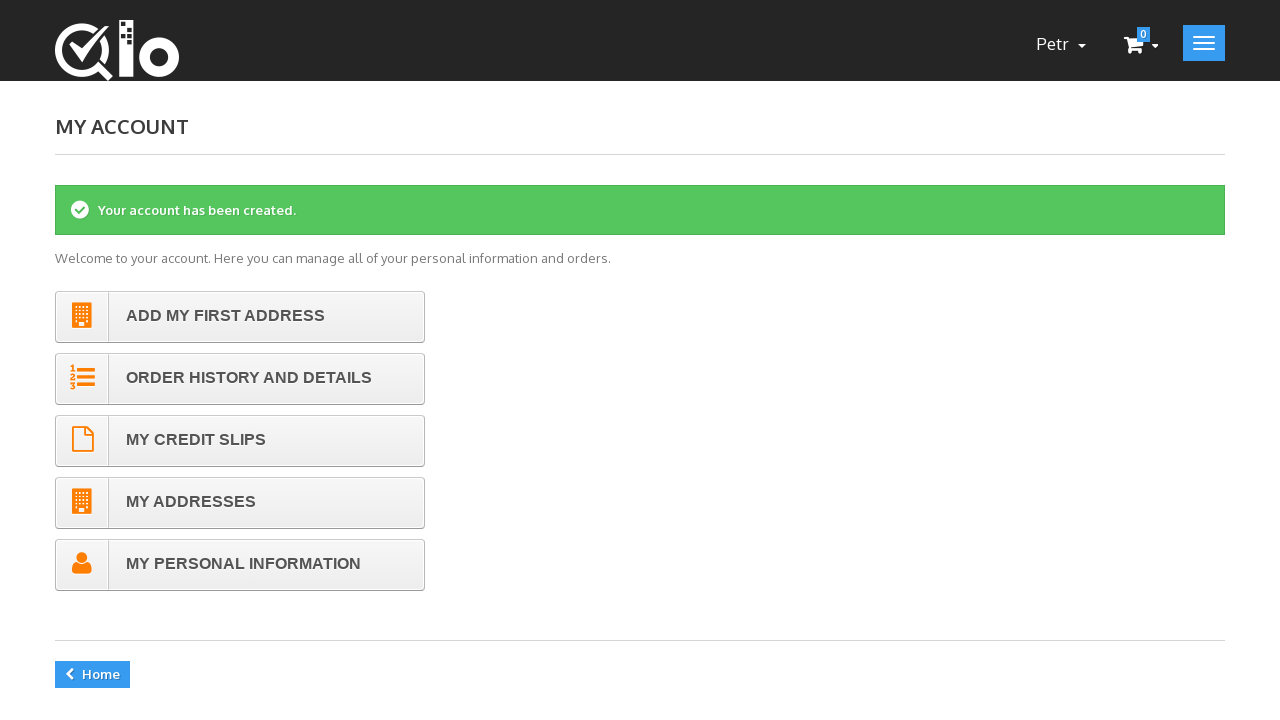

Account creation success message appeared - registration completed
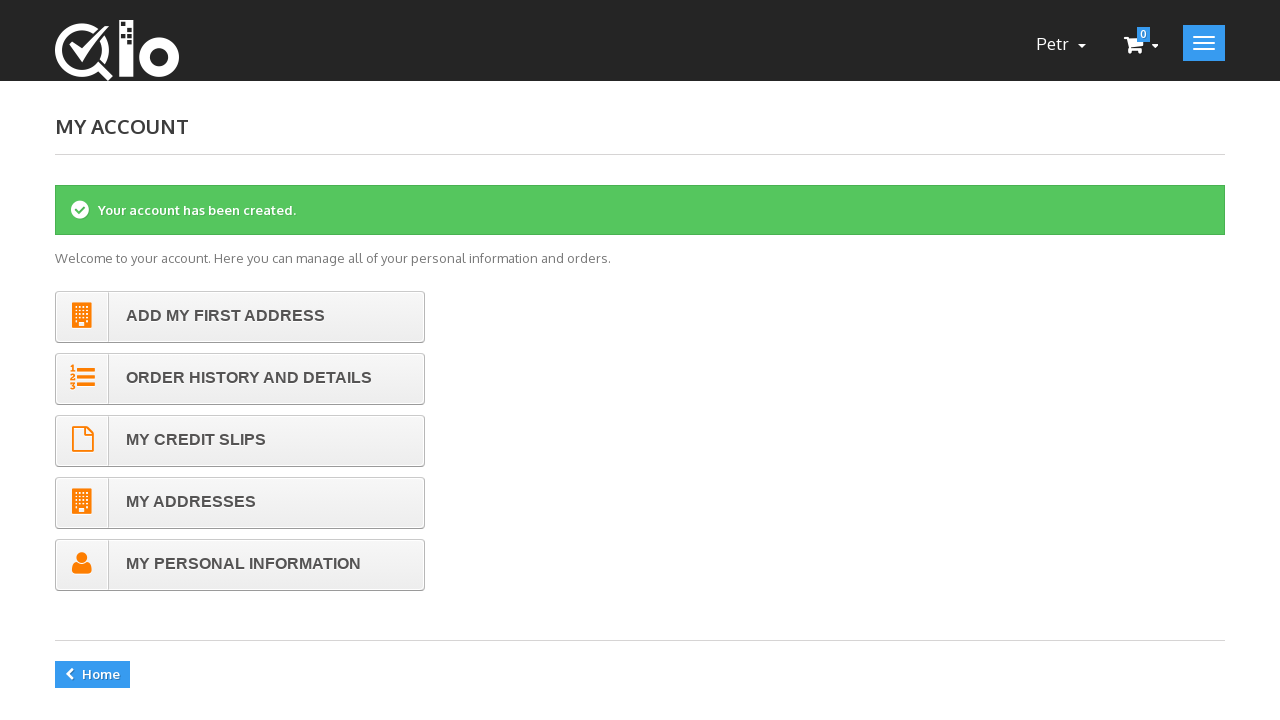

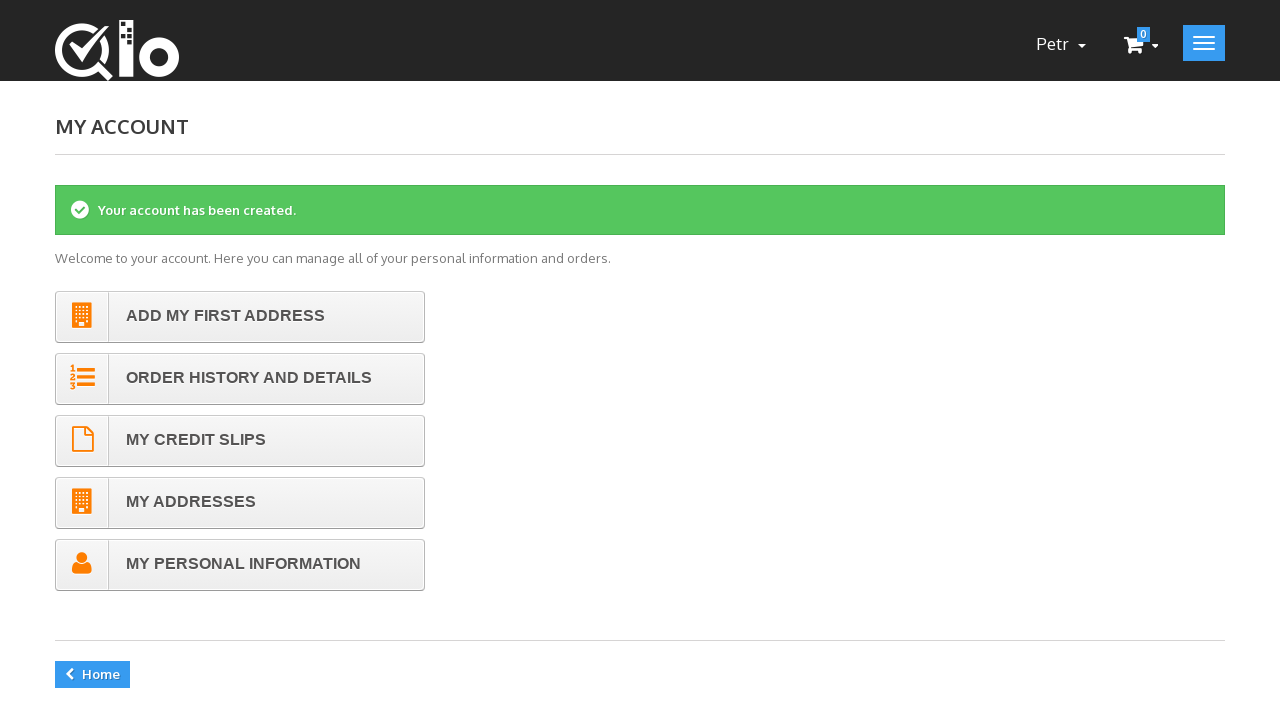